Tests that the Clear completed button displays correct text when items are completed

Starting URL: https://demo.playwright.dev/todomvc

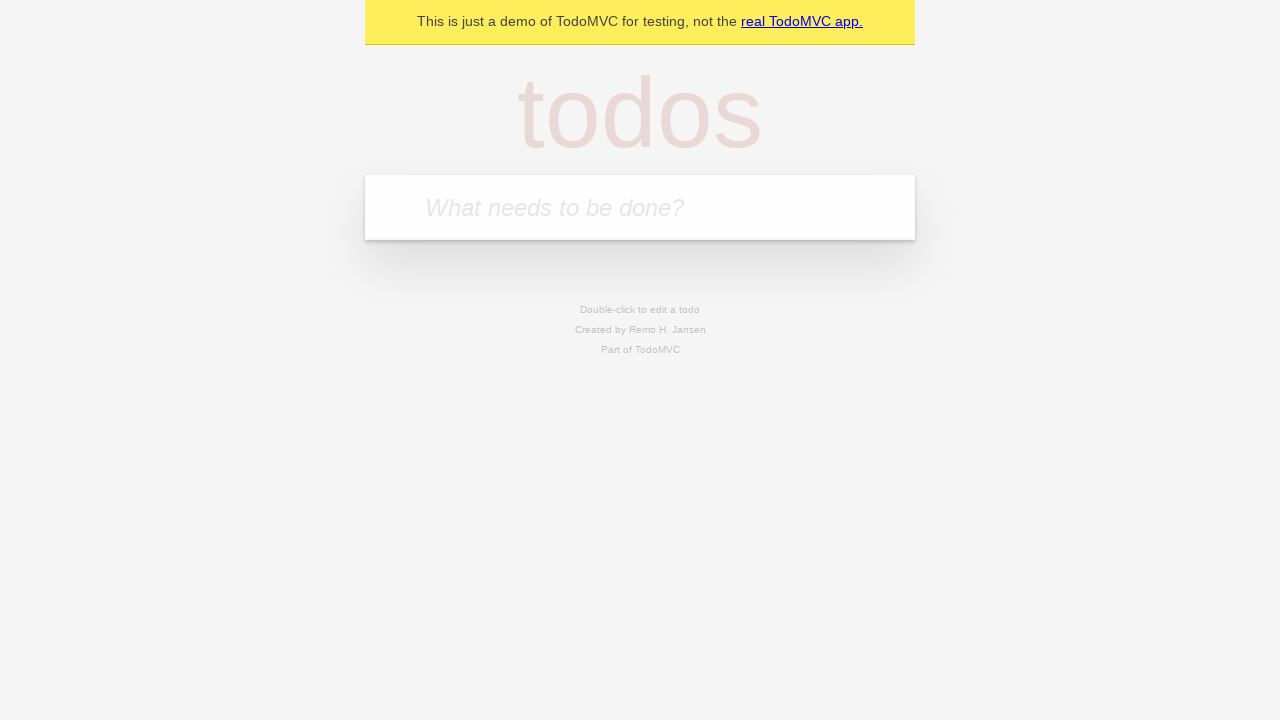

Filled todo input with 'buy some cheese' on internal:attr=[placeholder="What needs to be done?"i]
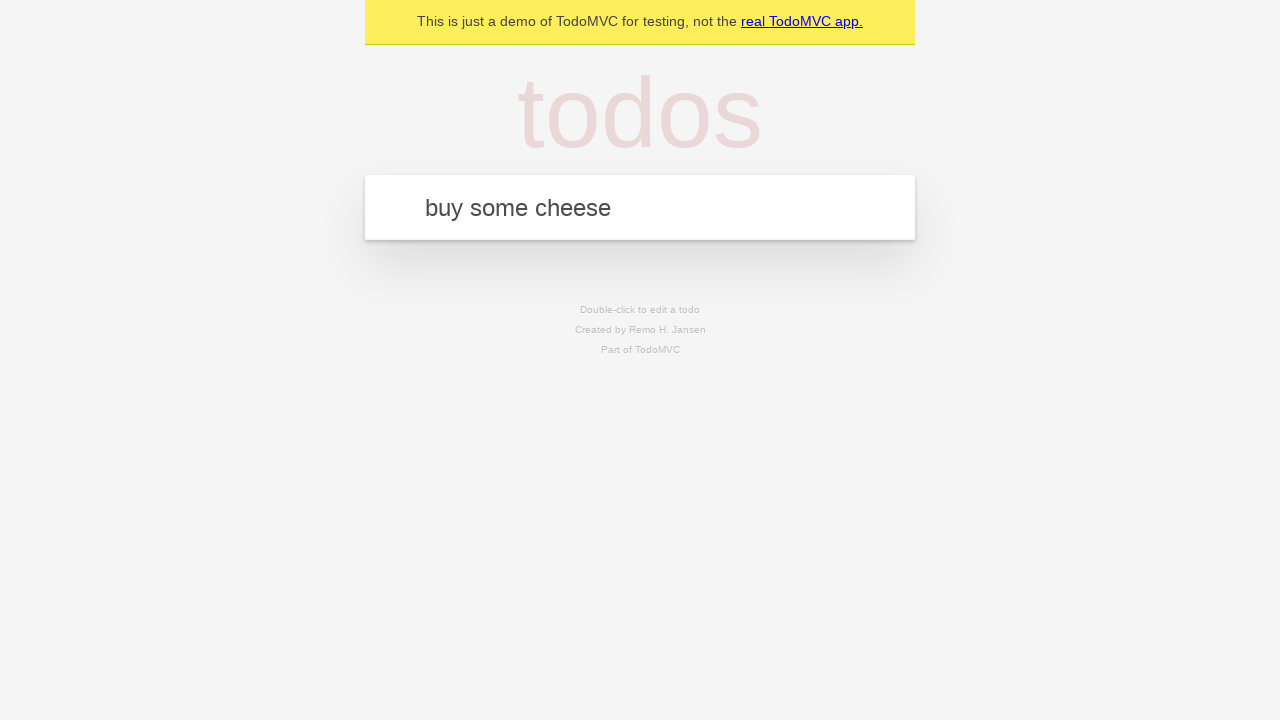

Pressed Enter to add 'buy some cheese' to todo list on internal:attr=[placeholder="What needs to be done?"i]
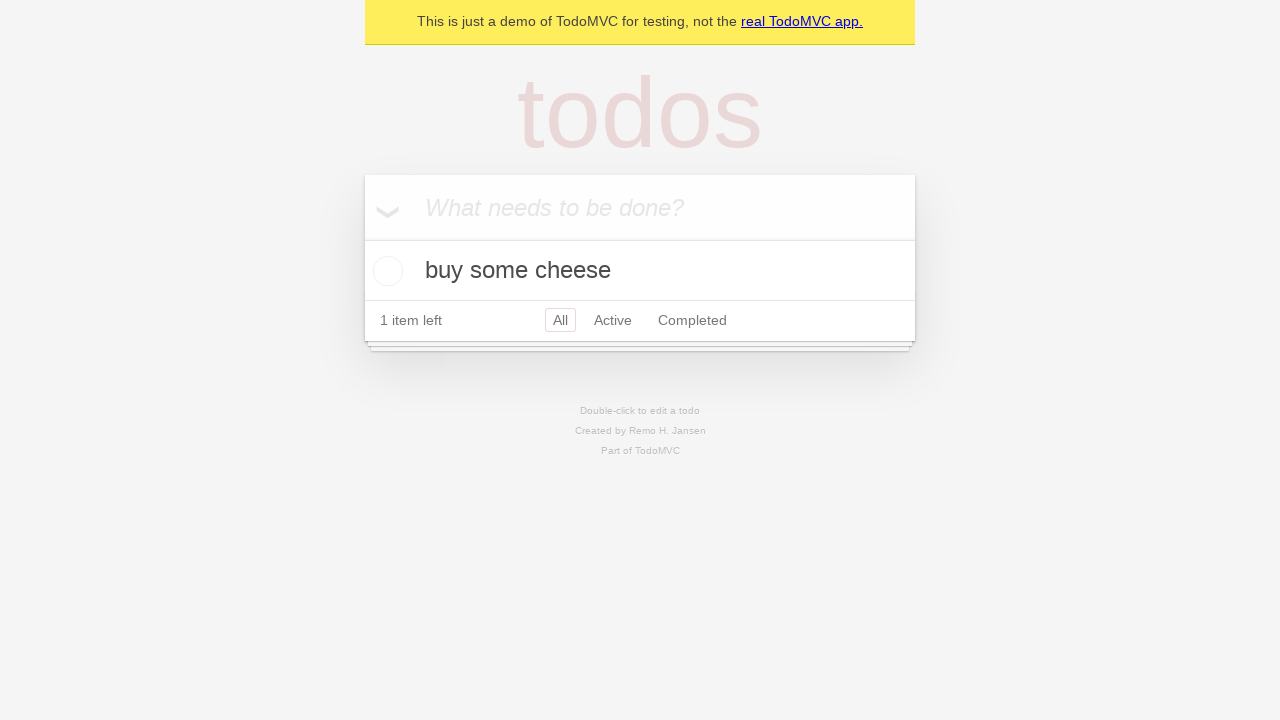

Filled todo input with 'feed the cat' on internal:attr=[placeholder="What needs to be done?"i]
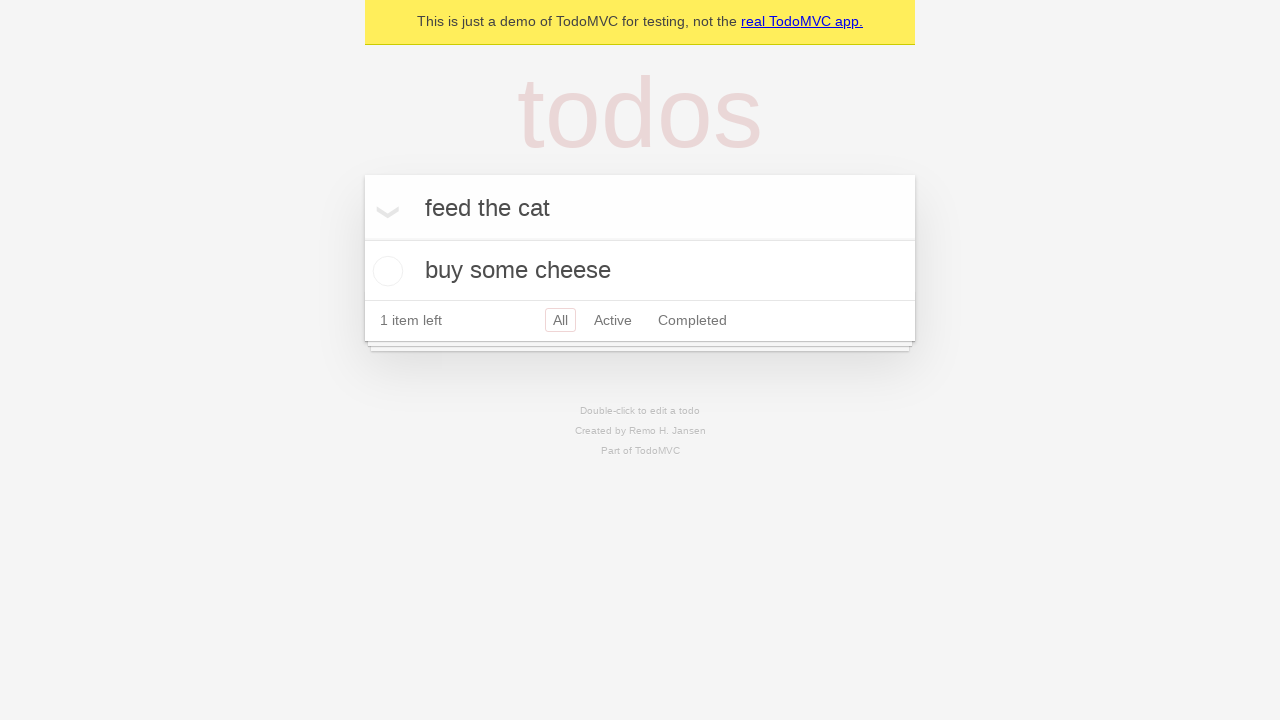

Pressed Enter to add 'feed the cat' to todo list on internal:attr=[placeholder="What needs to be done?"i]
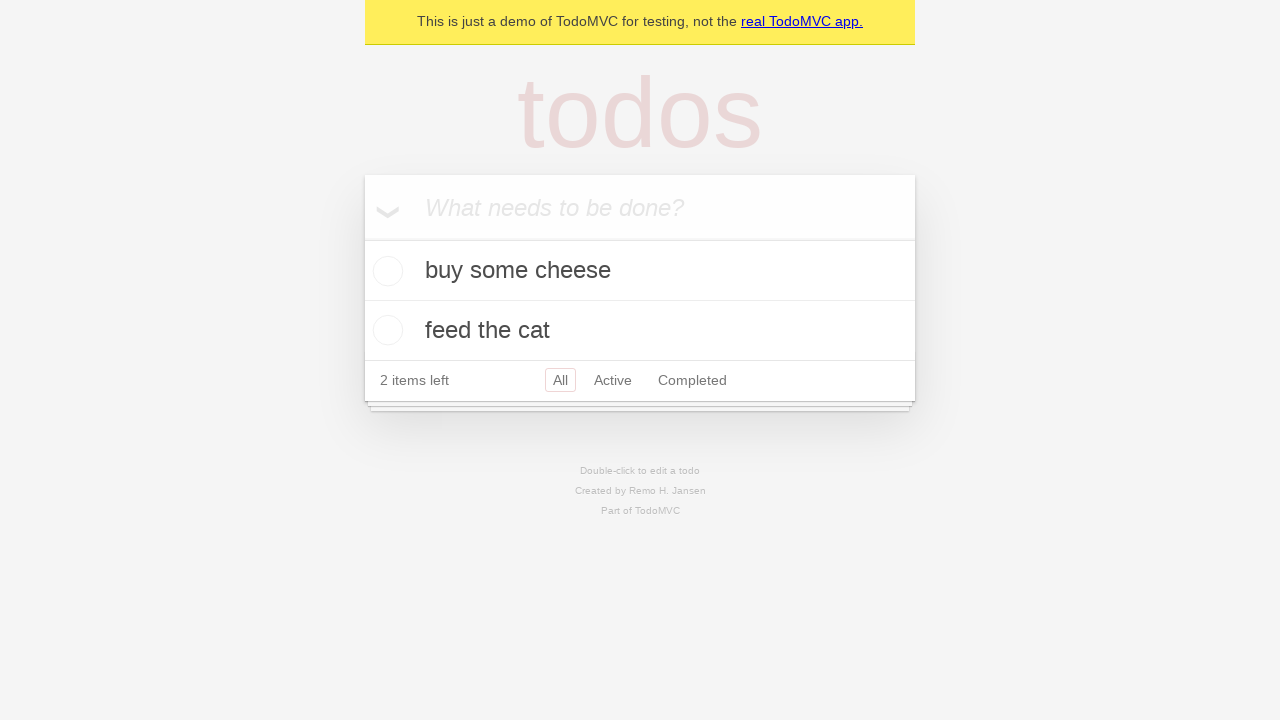

Filled todo input with 'book a doctors appointment' on internal:attr=[placeholder="What needs to be done?"i]
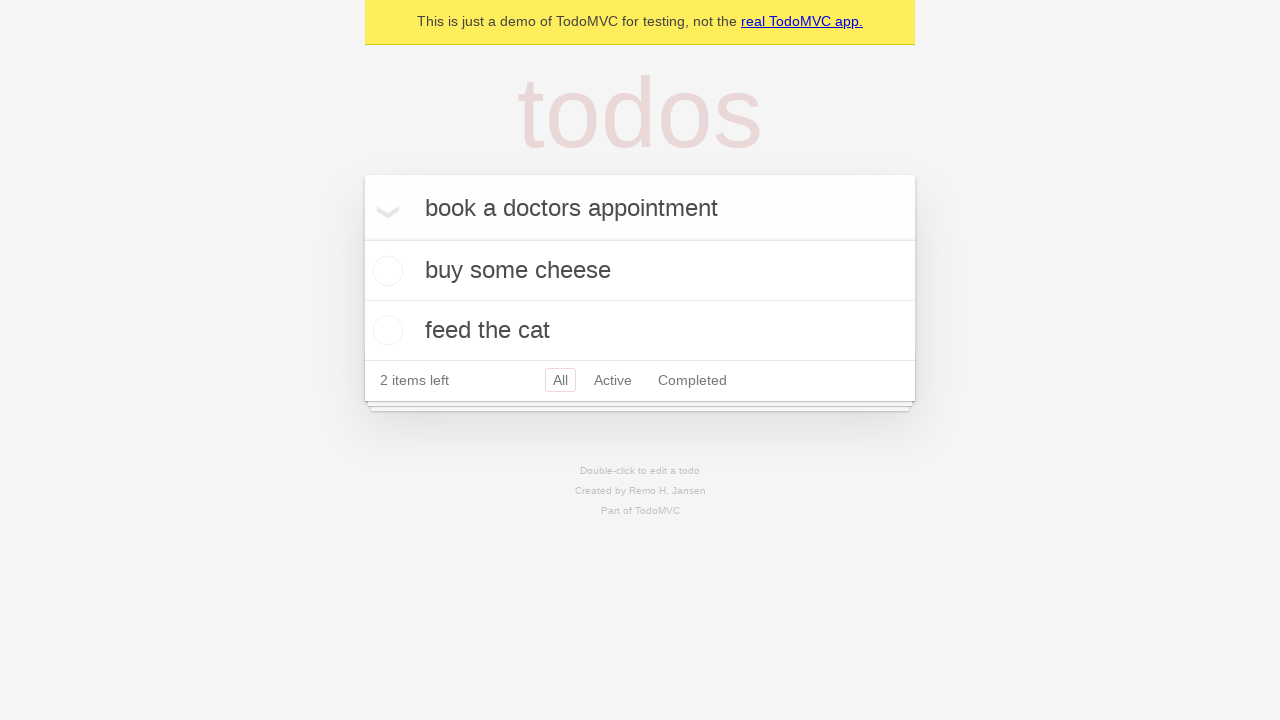

Pressed Enter to add 'book a doctors appointment' to todo list on internal:attr=[placeholder="What needs to be done?"i]
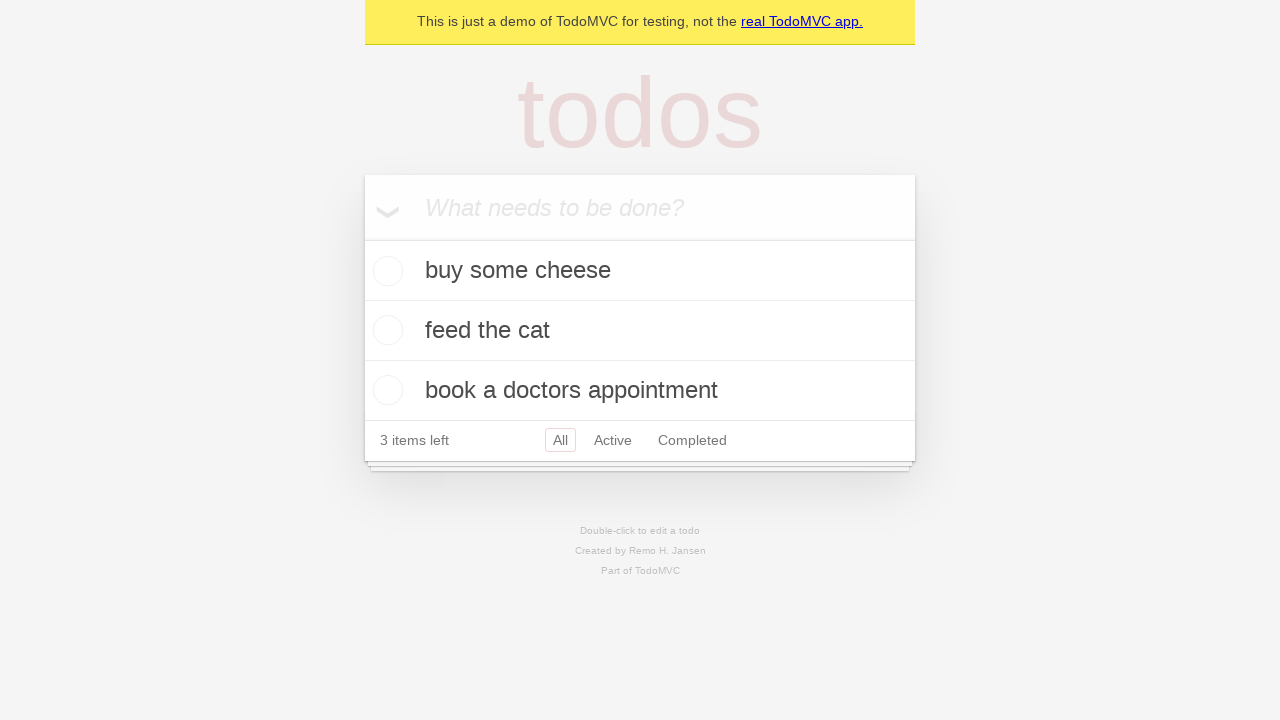

All 3 todo items loaded successfully
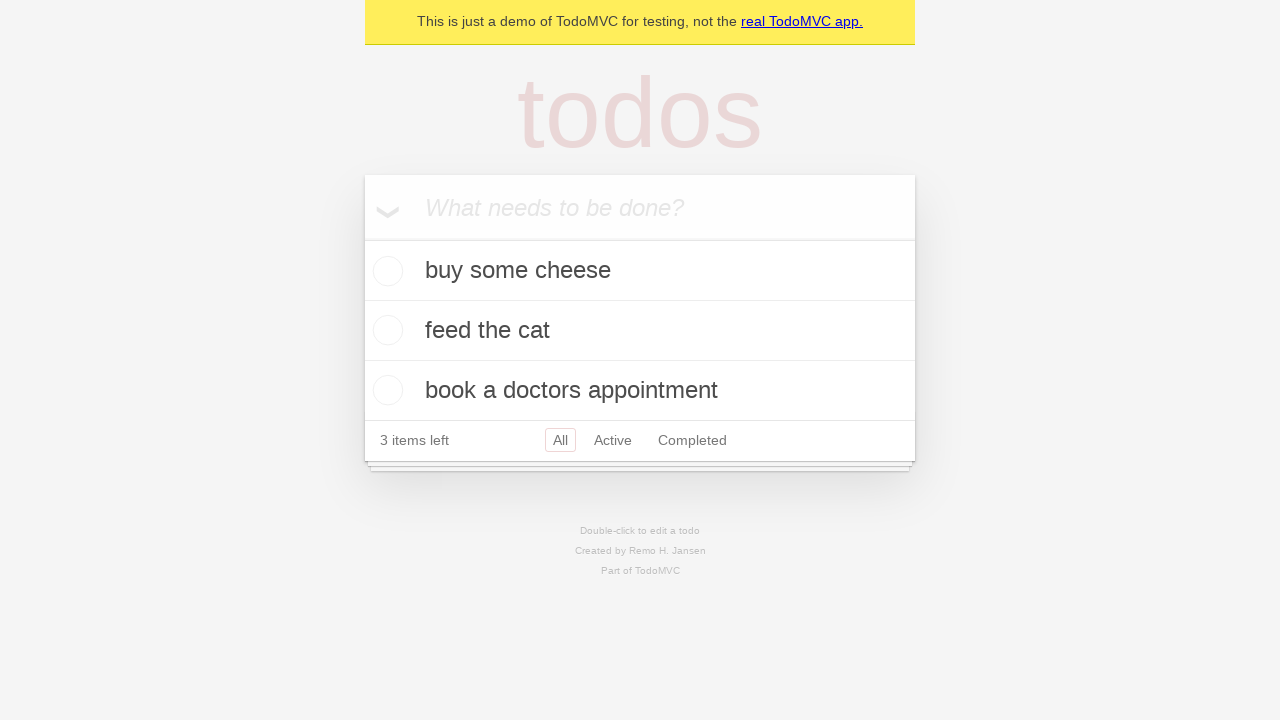

Checked the first todo item as completed at (385, 271) on .todo-list li .toggle >> nth=0
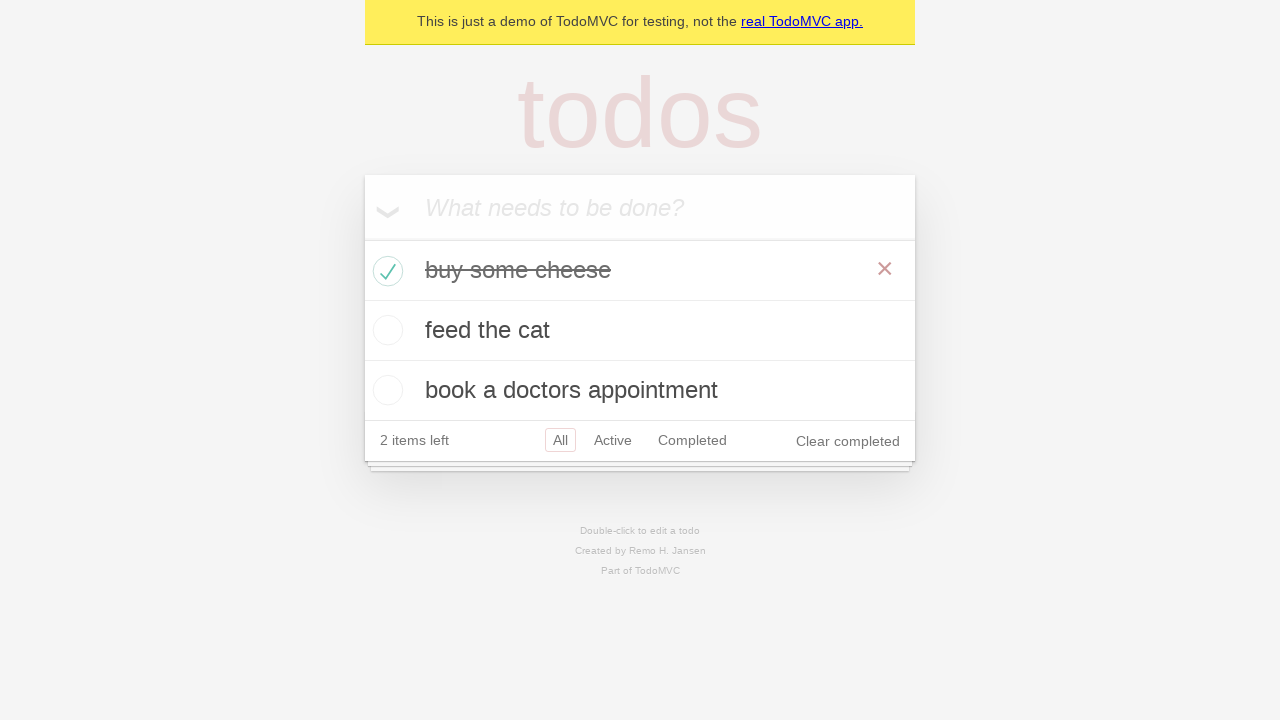

Clear completed button is now visible
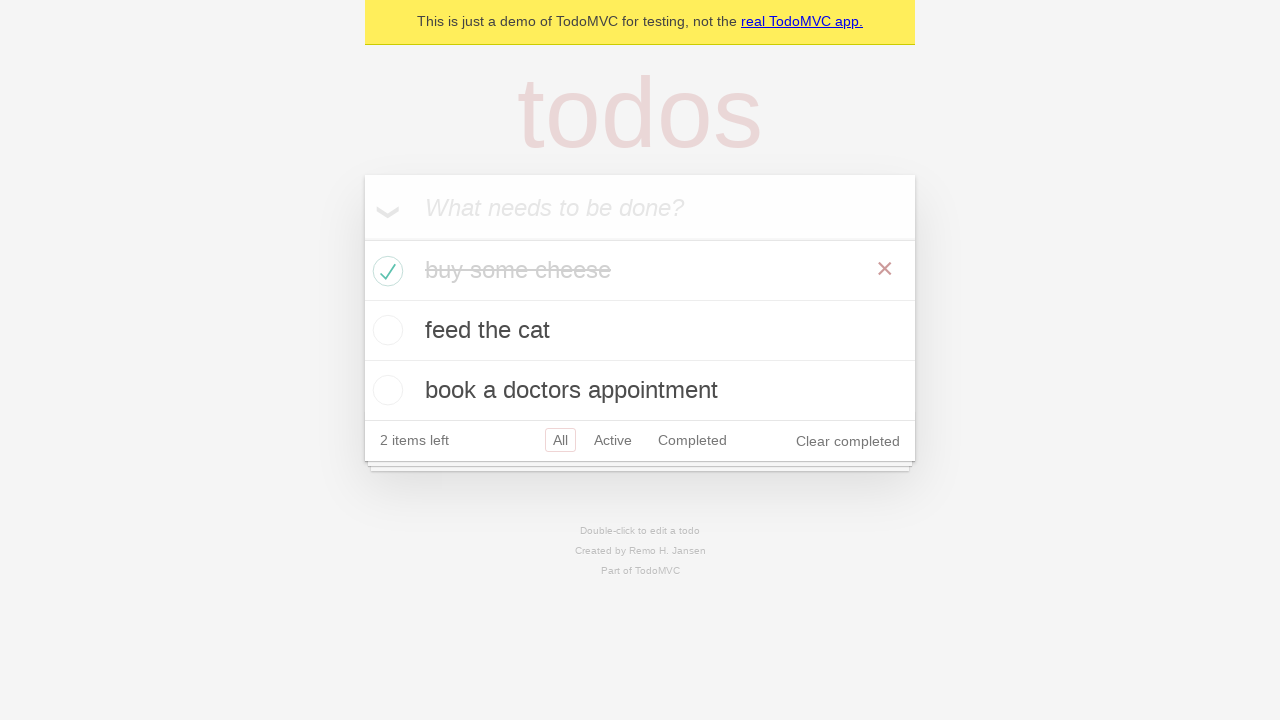

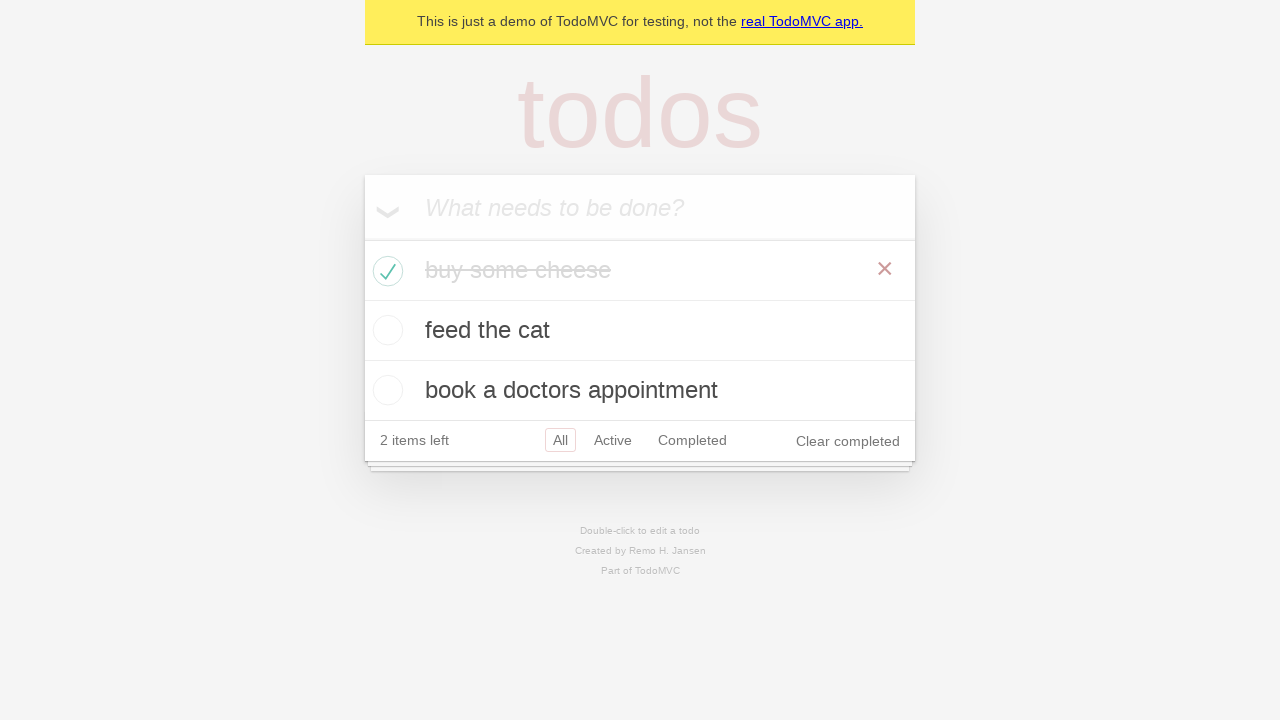